Tests opening and closing the Small Modal dialog using the Close button

Starting URL: https://demoqa.com/modal-dialogs

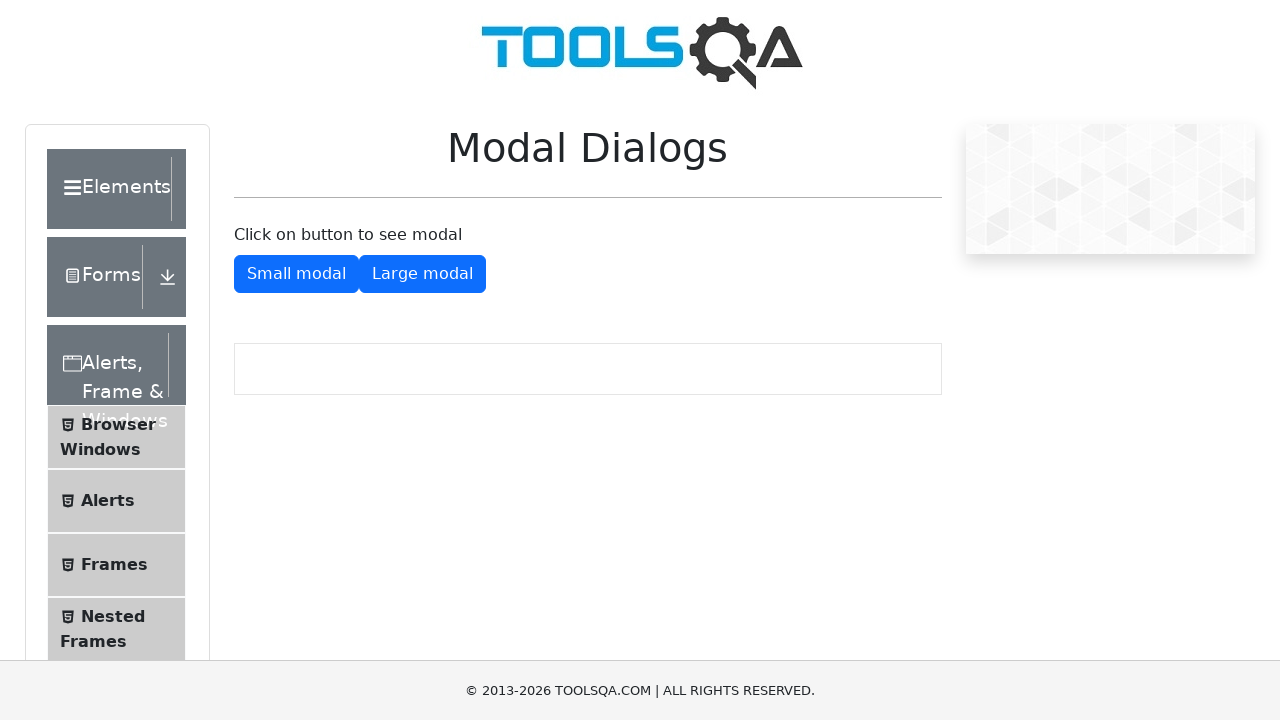

Clicked button to open Small Modal dialog at (296, 274) on #showSmallModal
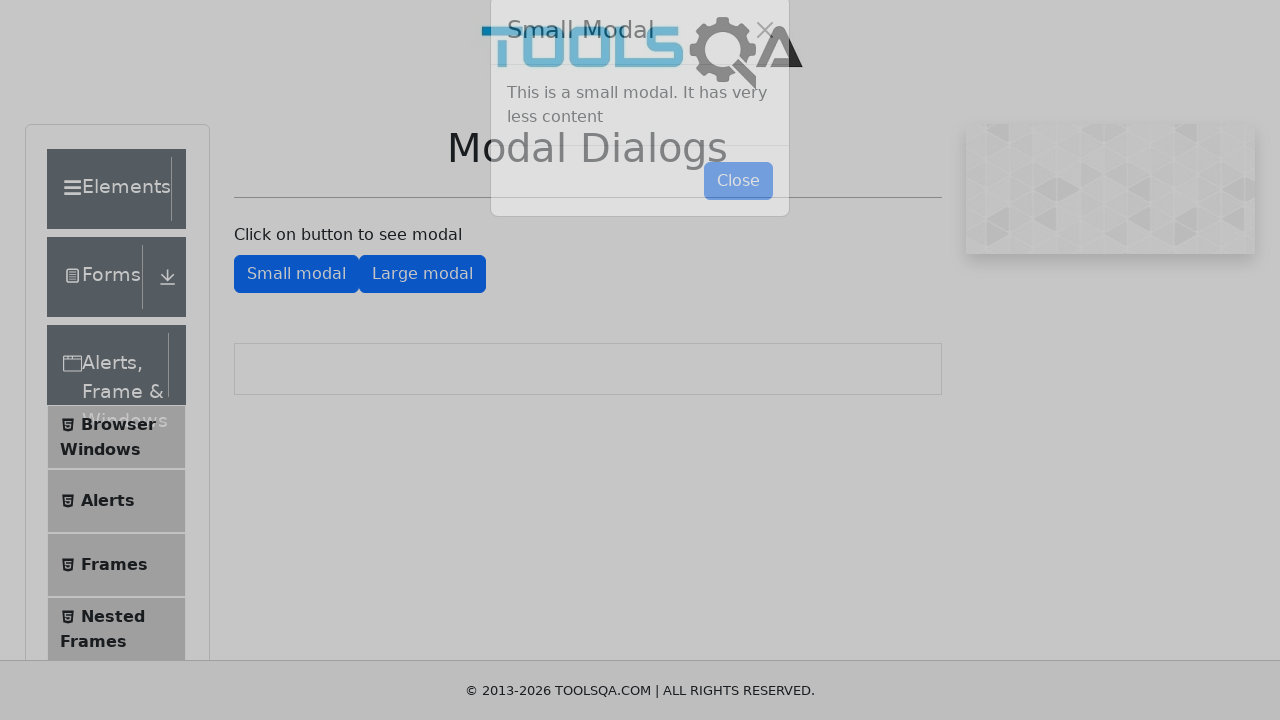

Small Modal dialog appeared and became visible
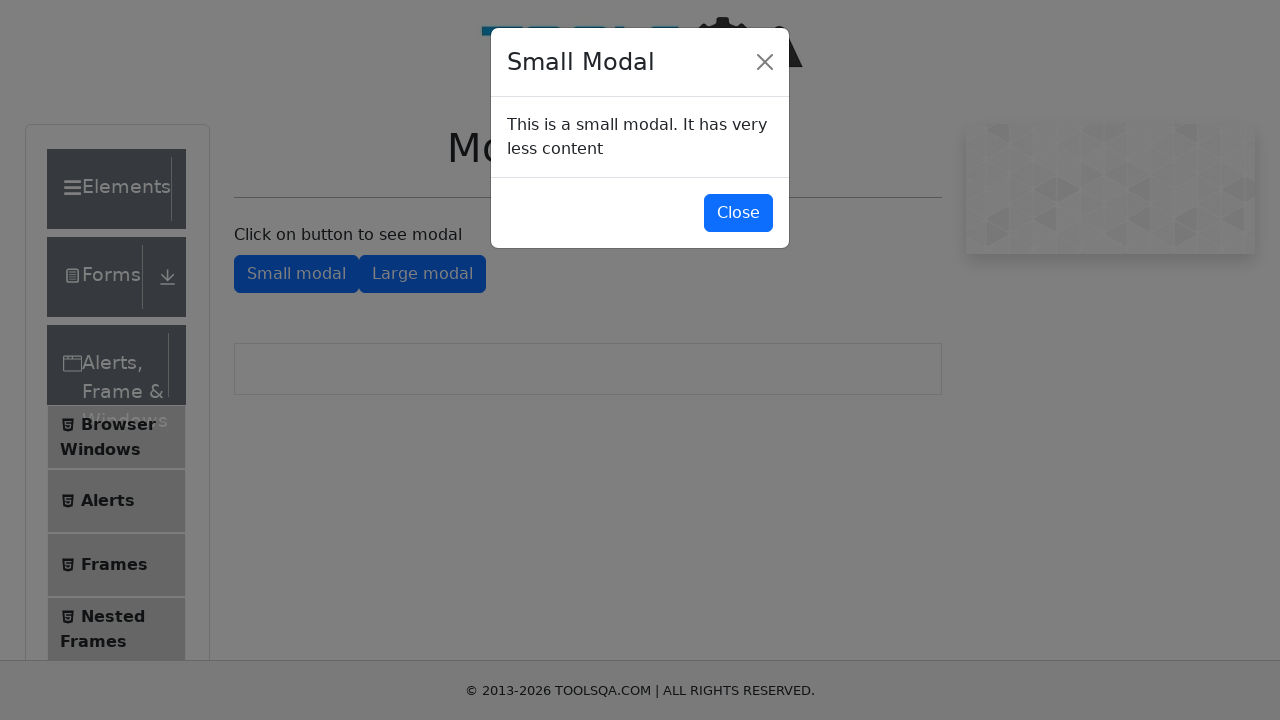

Clicked Close button to close Small Modal dialog at (738, 214) on #closeSmallModal
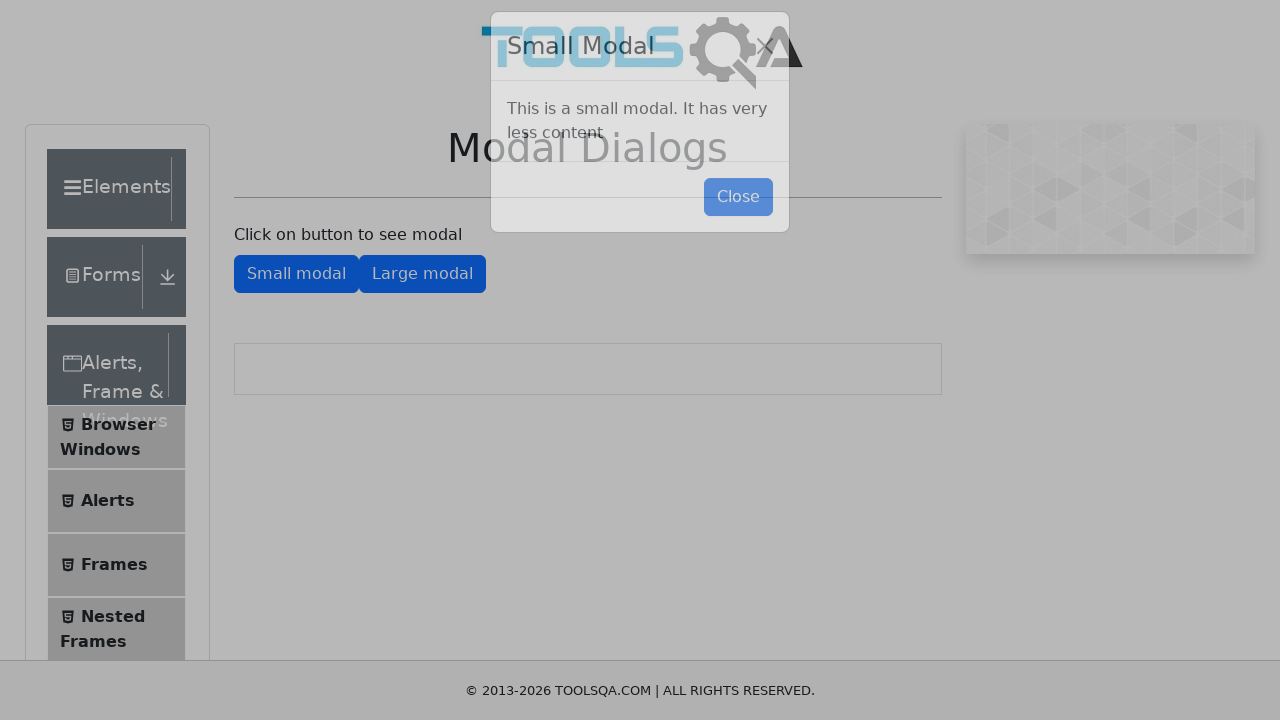

Small Modal dialog closed and disappeared
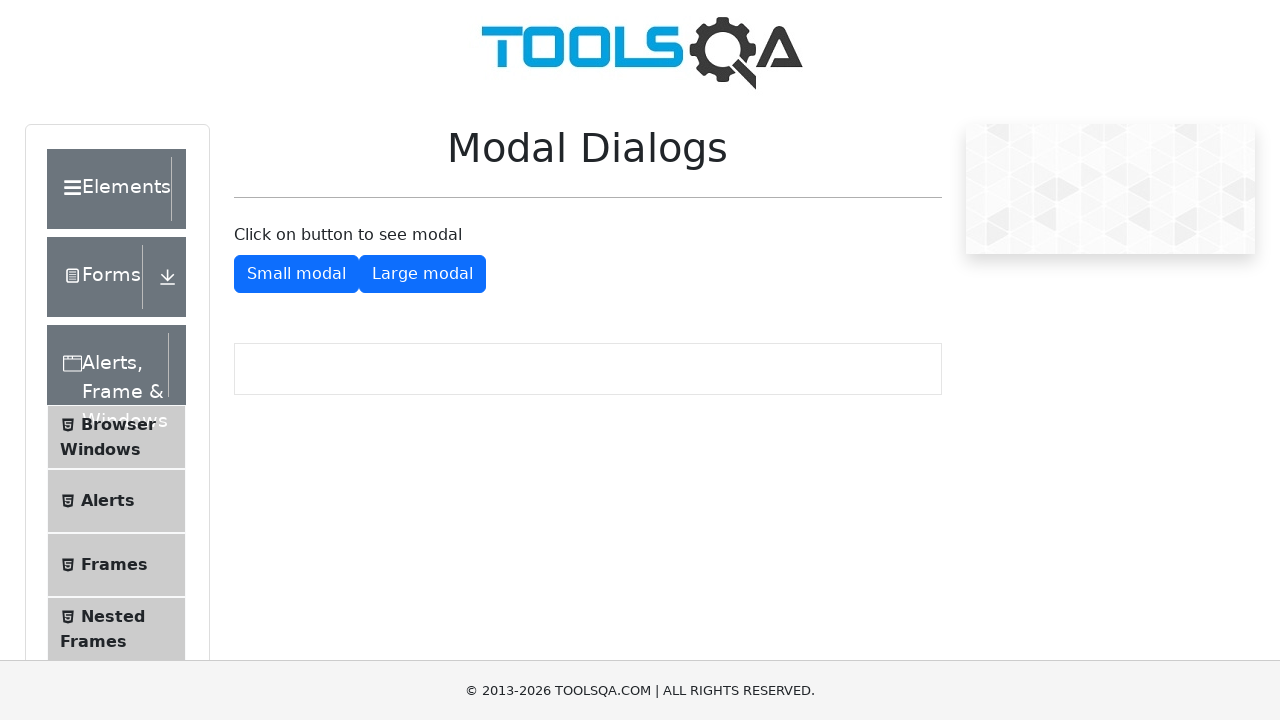

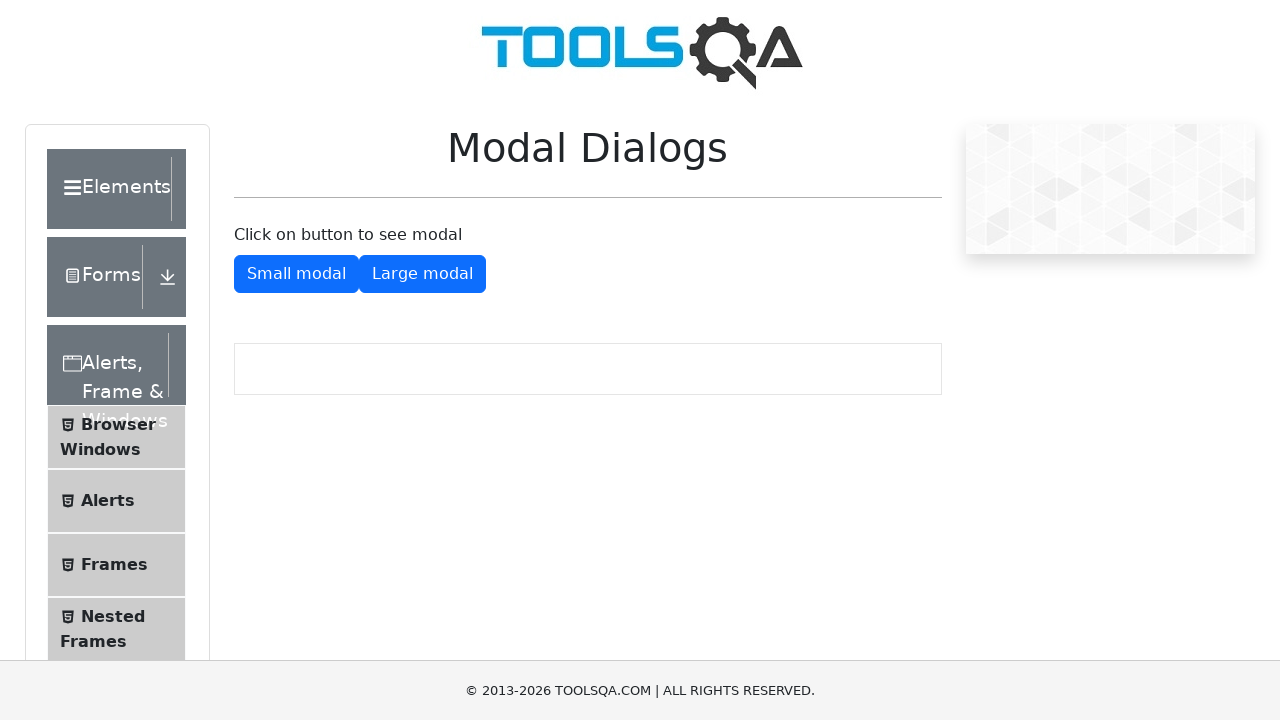